Locates an h1 element and checks its tag name to determine if it's inside an iframe or not

Starting URL: https://www.tutorialspoint.com/selenium/practice/selenium_automation_practice.php

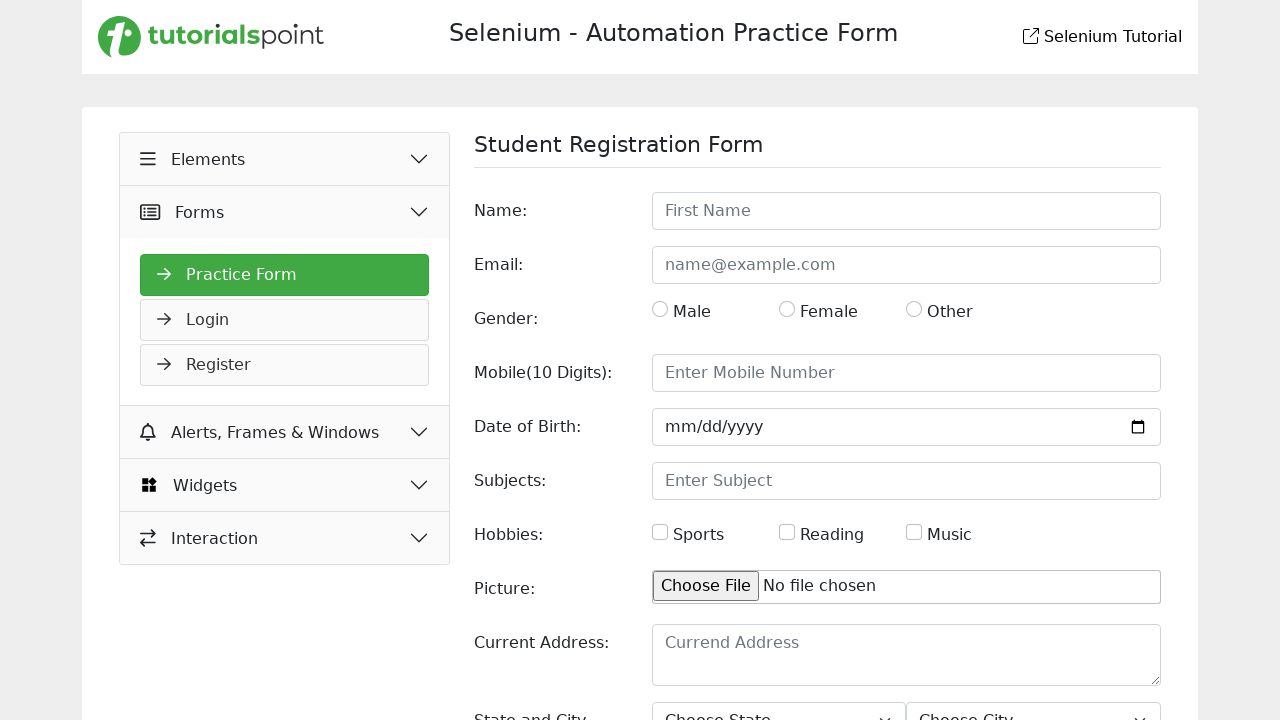

Located h1 element and waited for it to be ready
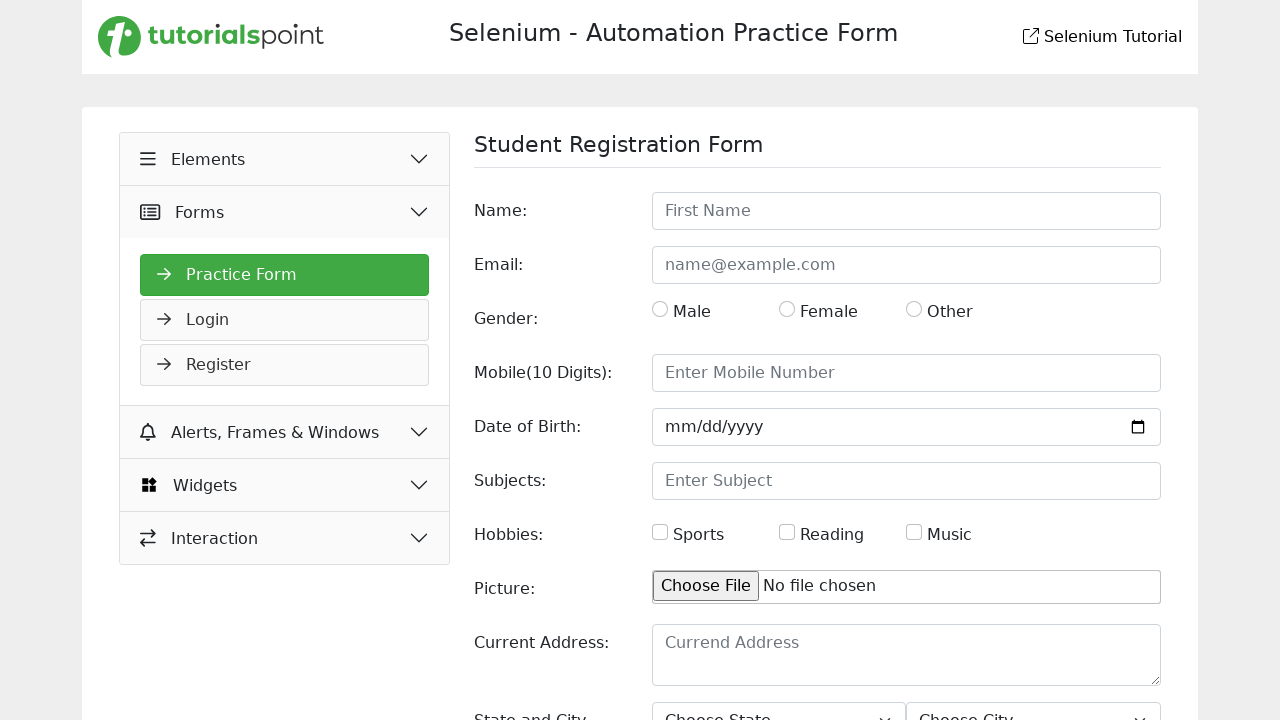

Retrieved tag name of element to determine if it's inside an iframe
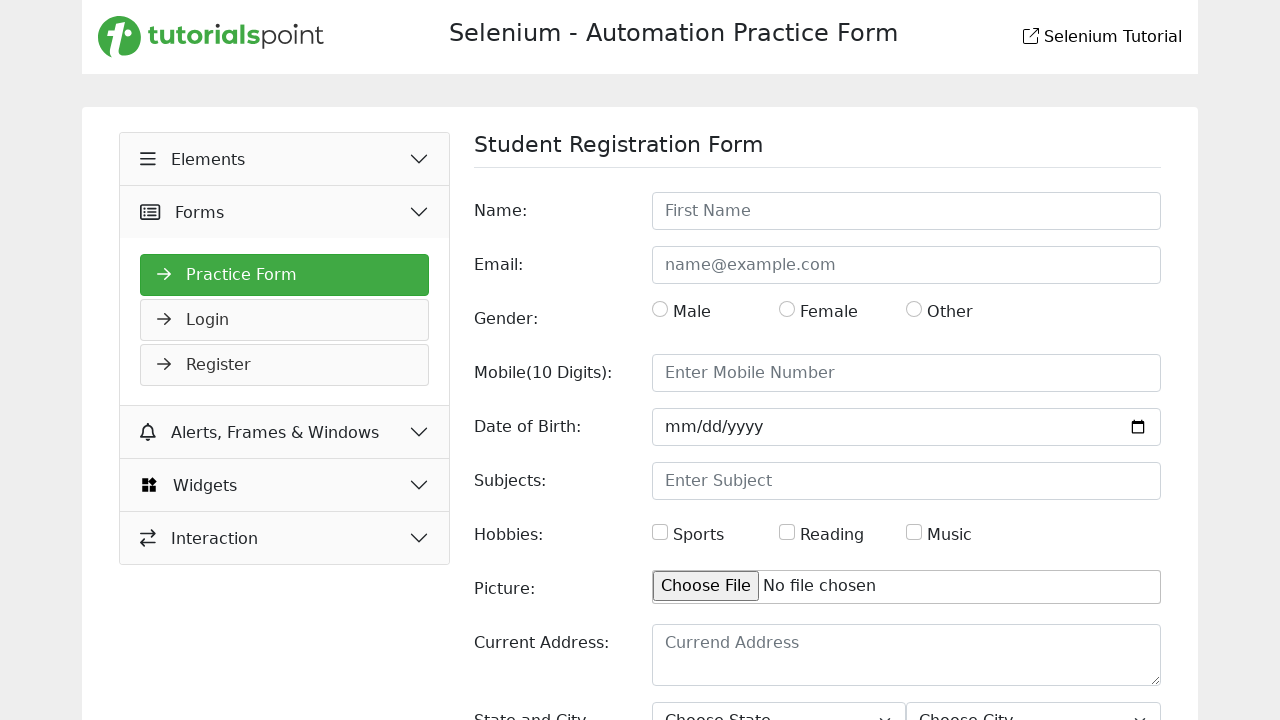

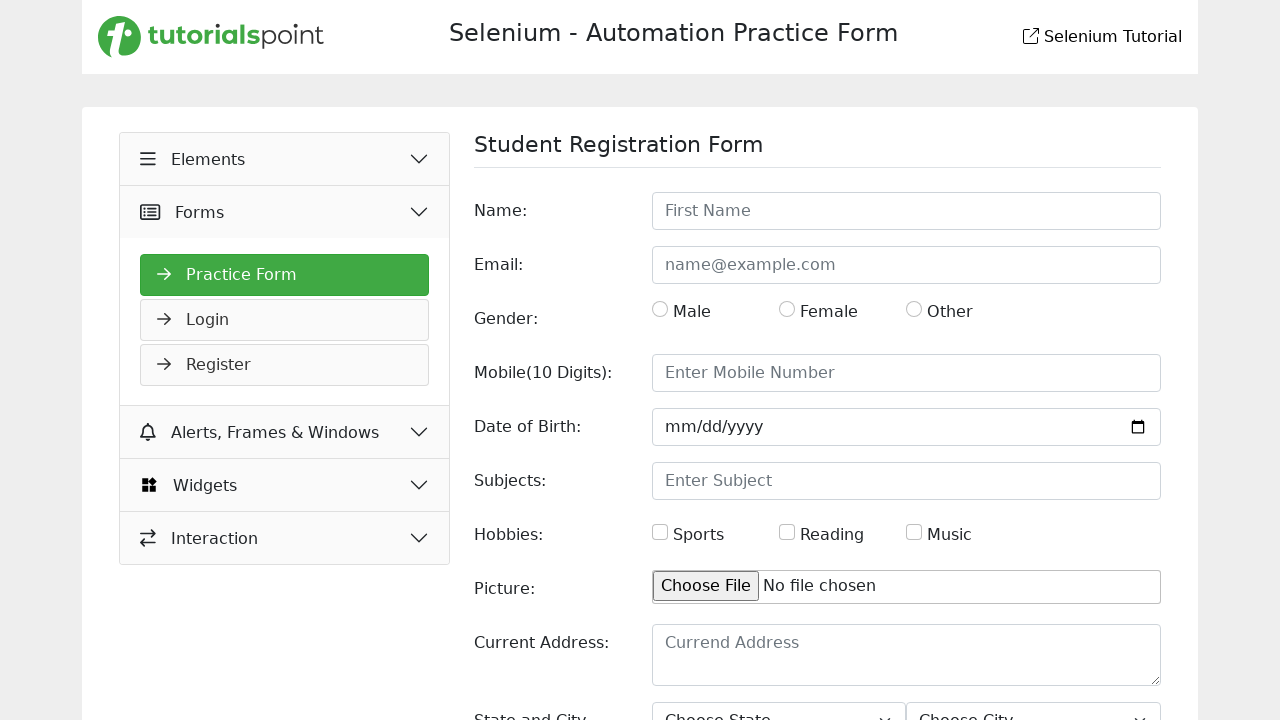